Tests drag and drop functionality by dragging an image element and dropping it into a target box

Starting URL: https://formy-project.herokuapp.com/dragdrop

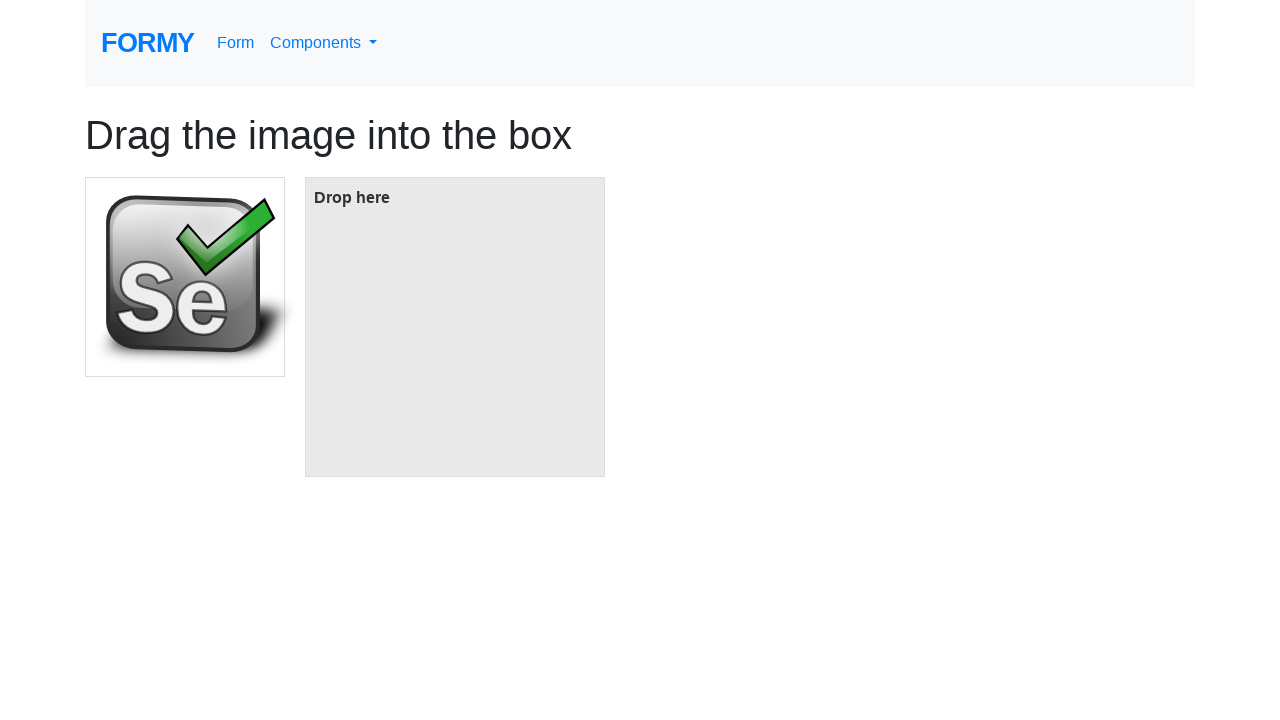

Located the image element to be dragged
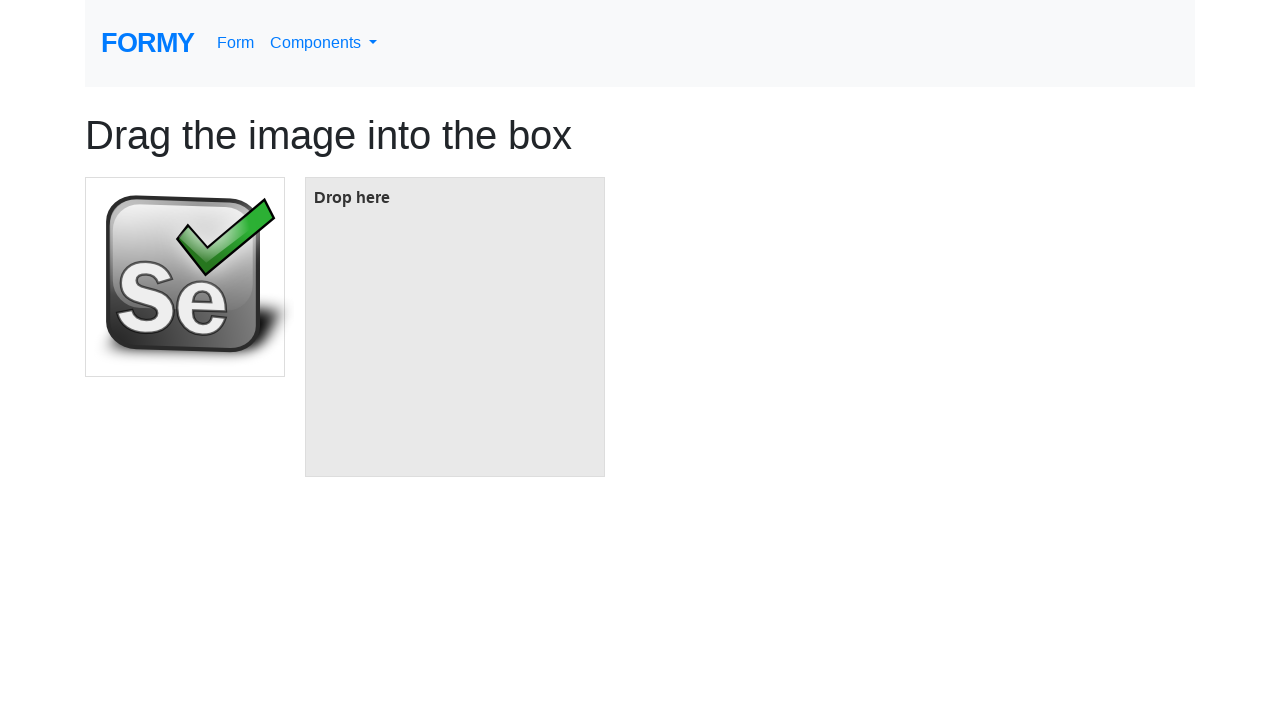

Located the target drop box
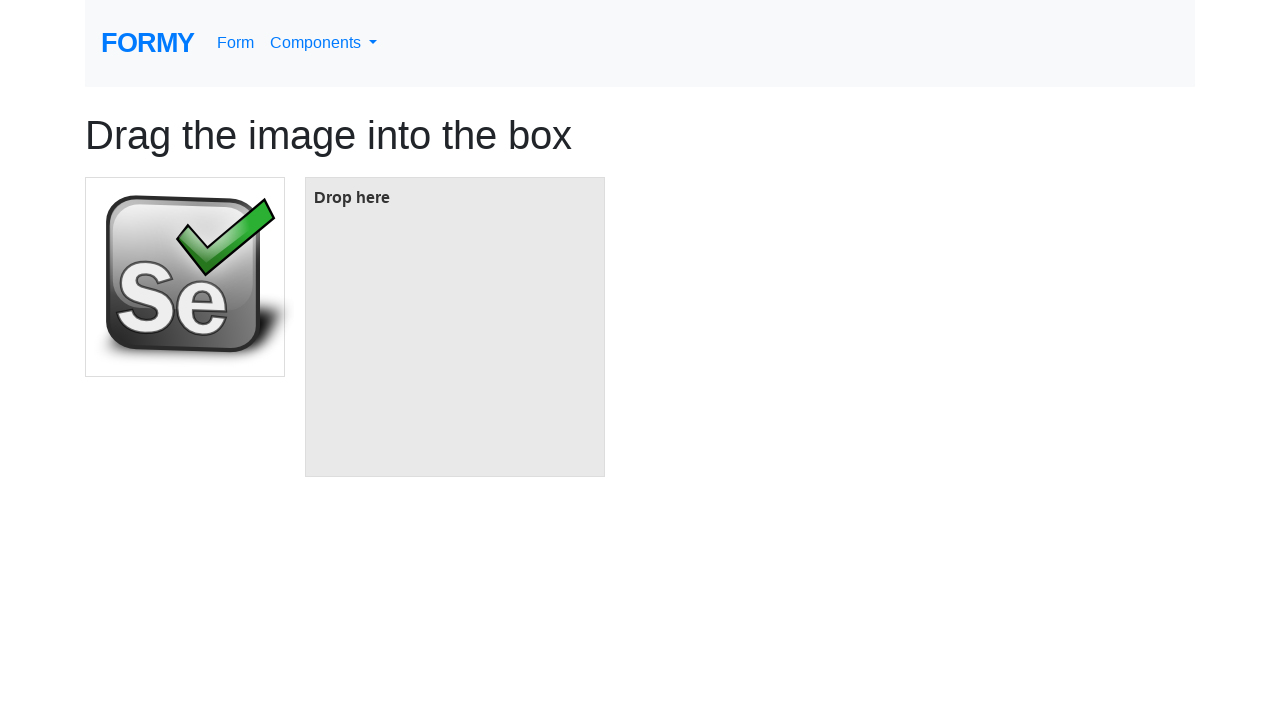

Dragged image element and dropped it into the target box at (455, 327)
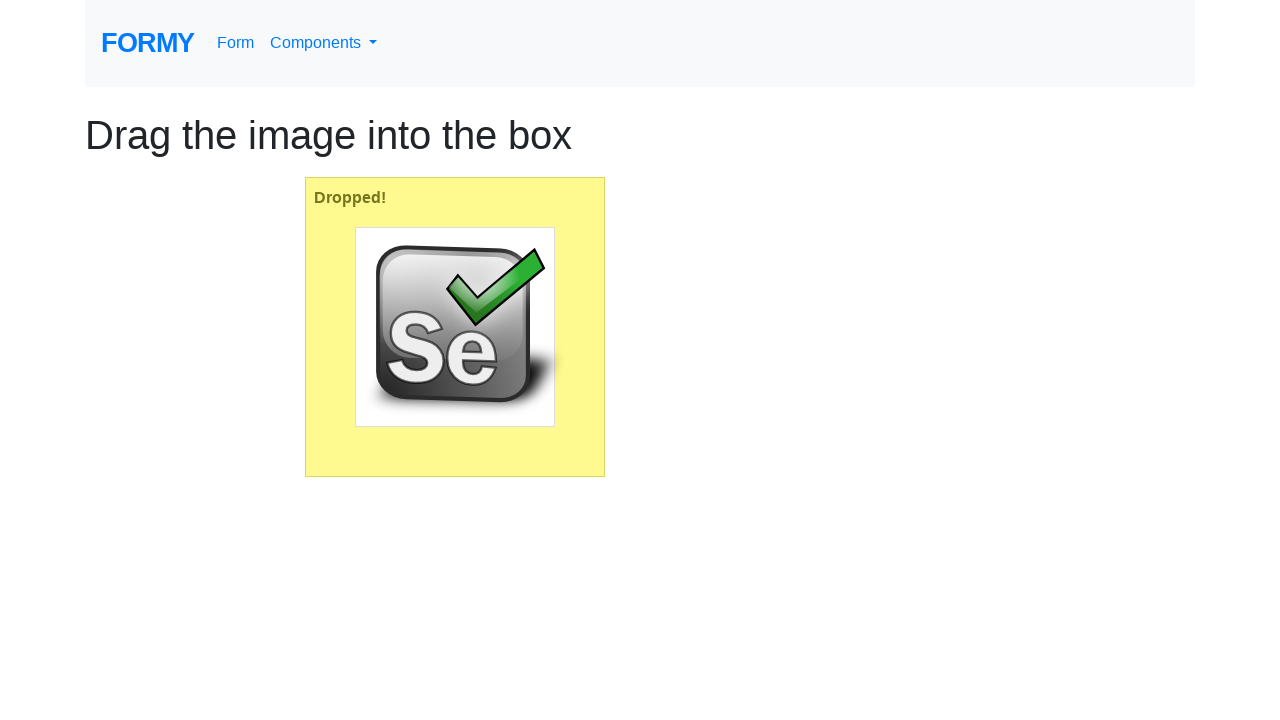

Waited 1 second for drag and drop animation to complete
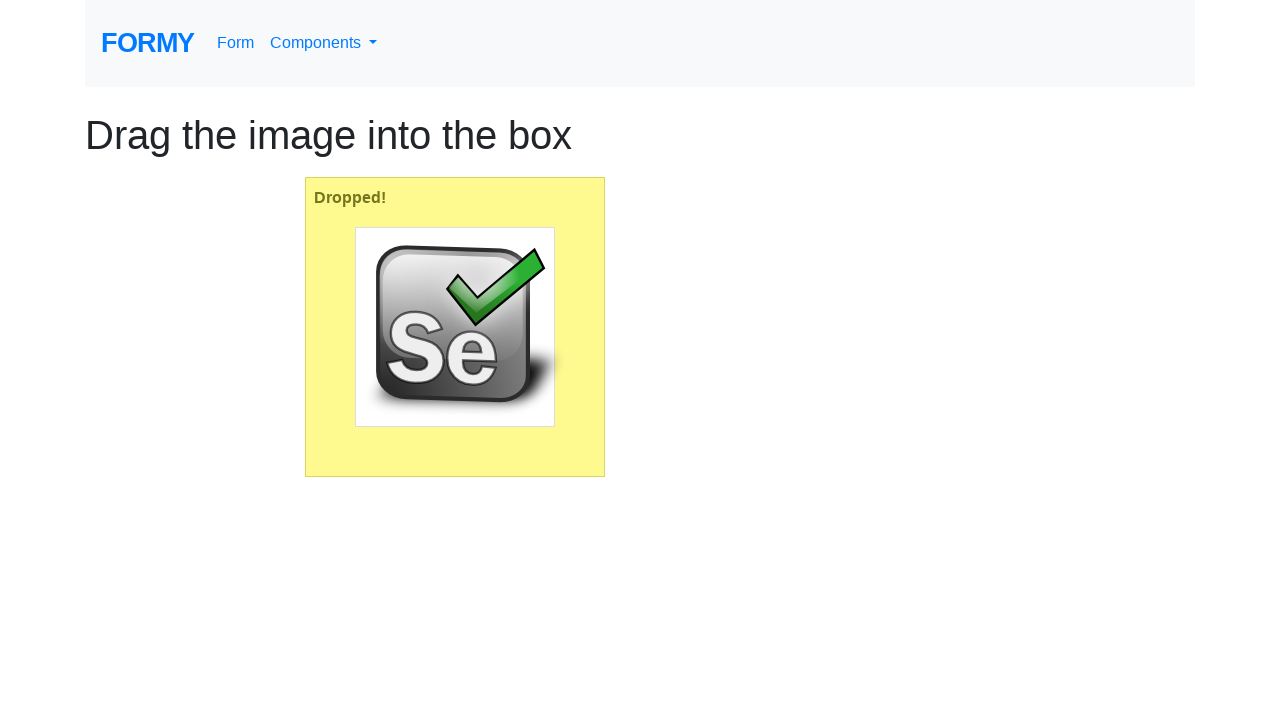

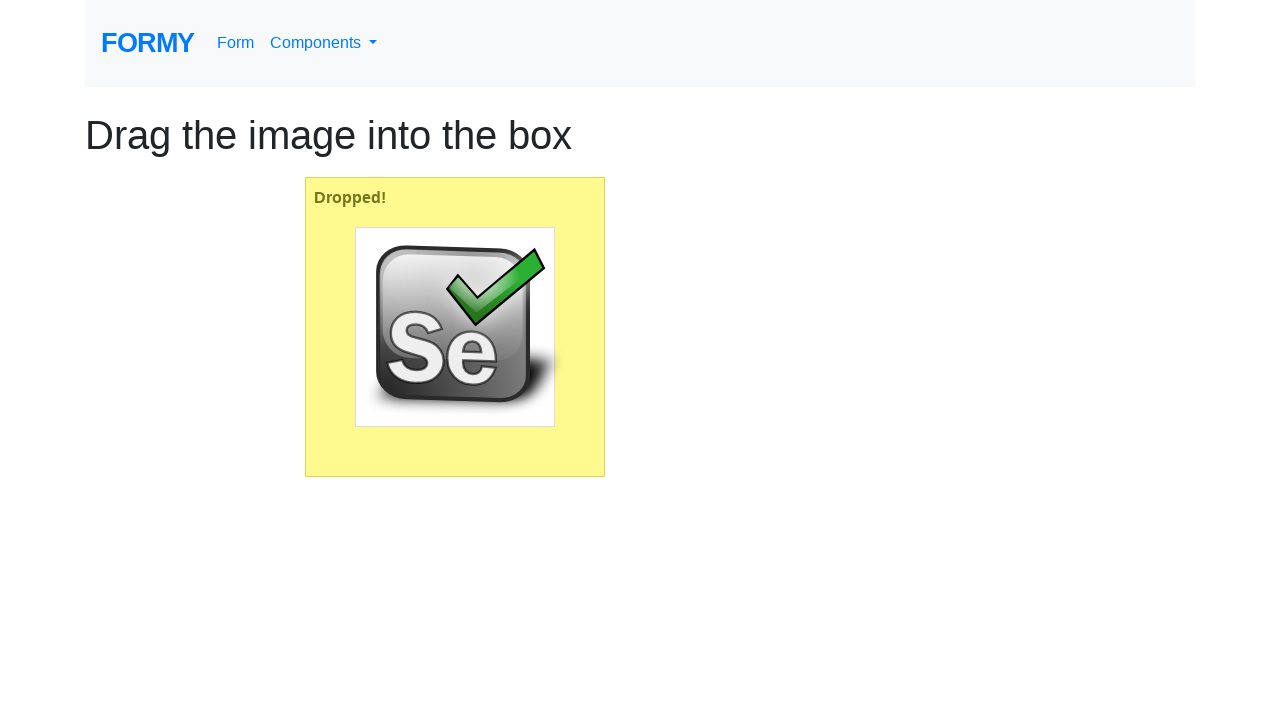